Tests mouse hover functionality by hovering over a button to reveal a dropdown menu, then scrolls to and clicks on a dropdown select element.

Starting URL: https://www.rahulshettyacademy.com/AutomationPractice/

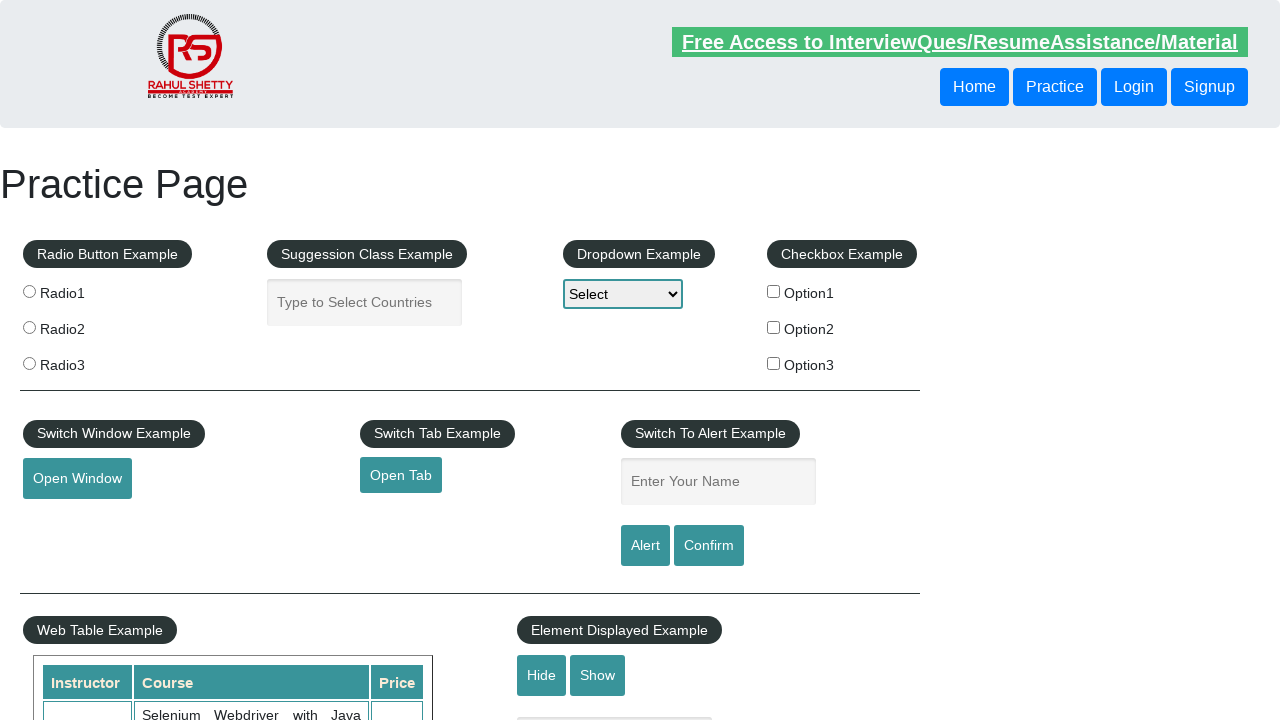

Scrolled mouse hover button into view
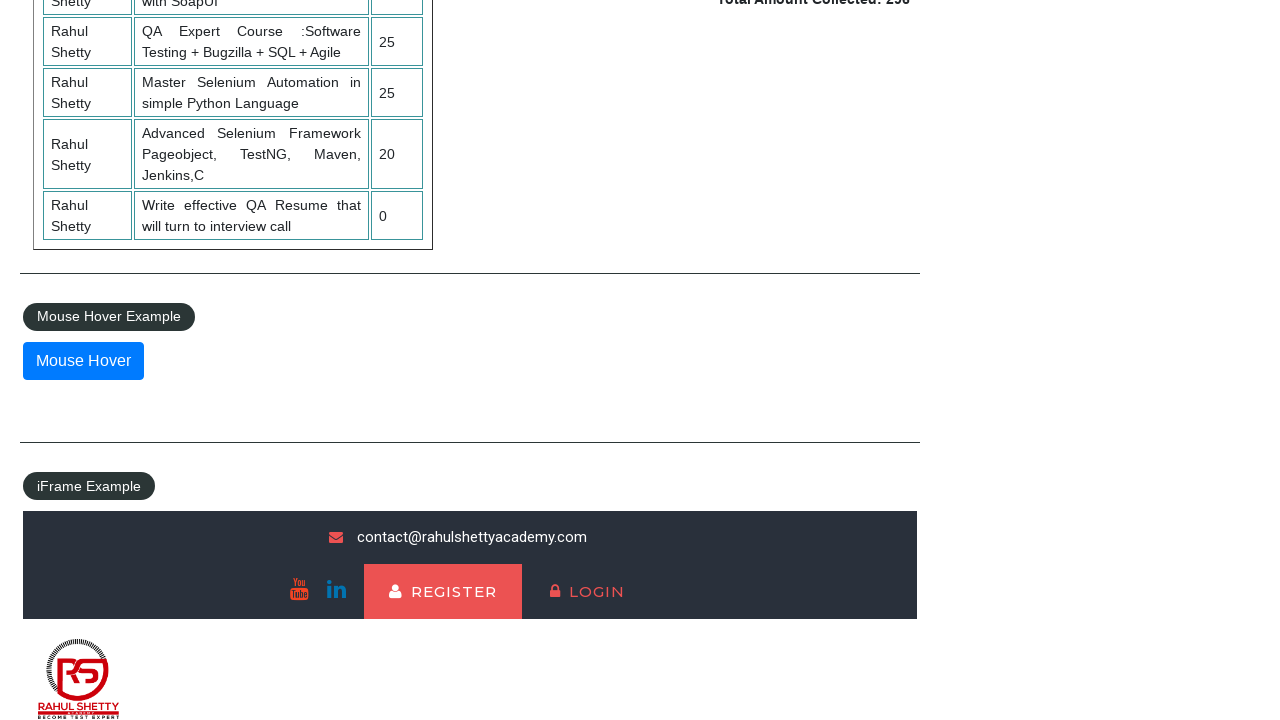

Hovered over mouse hover button to reveal dropdown menu at (83, 361) on xpath=//button[@id='mousehover']
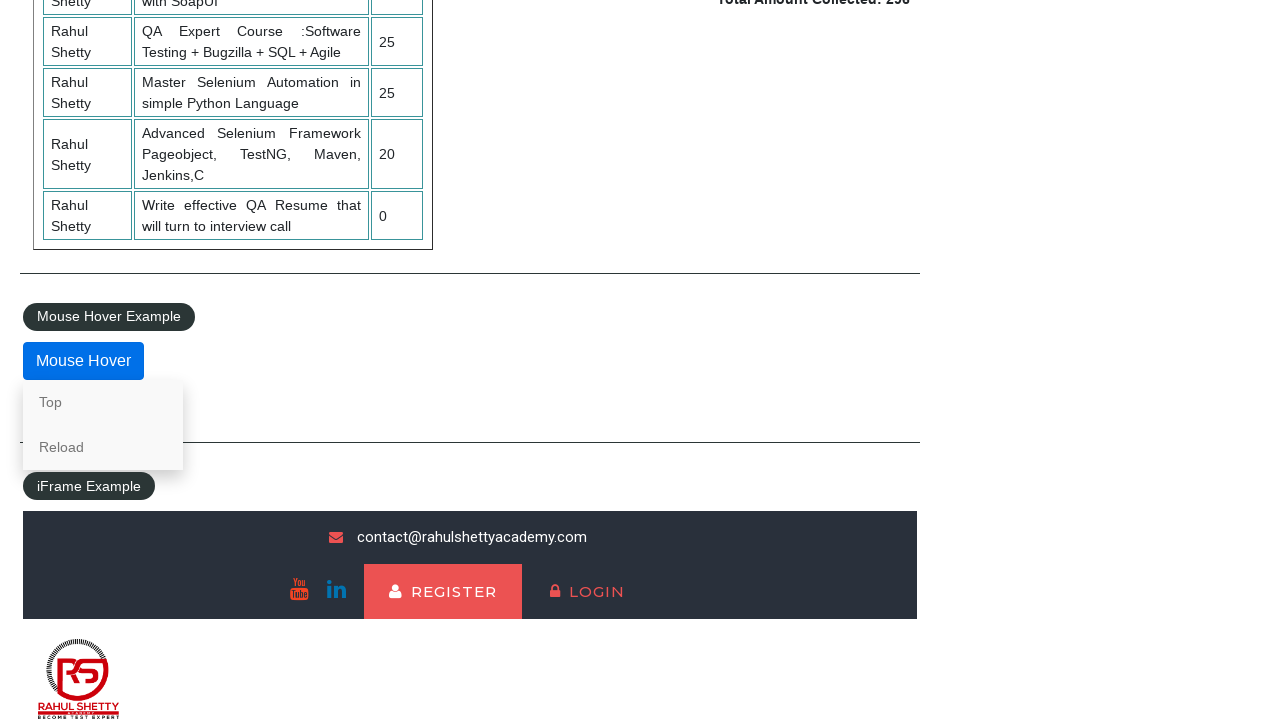

Waited 1 second for hover effect to complete
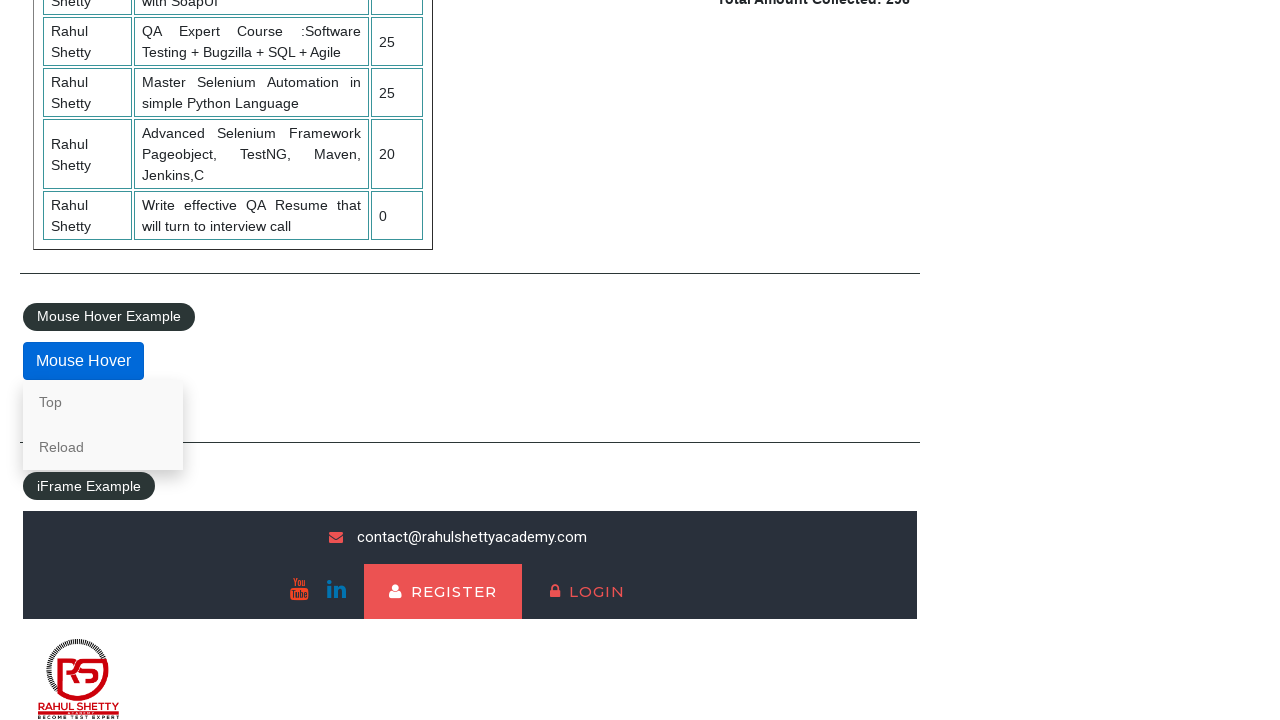

Scrolled dropdown select element into view
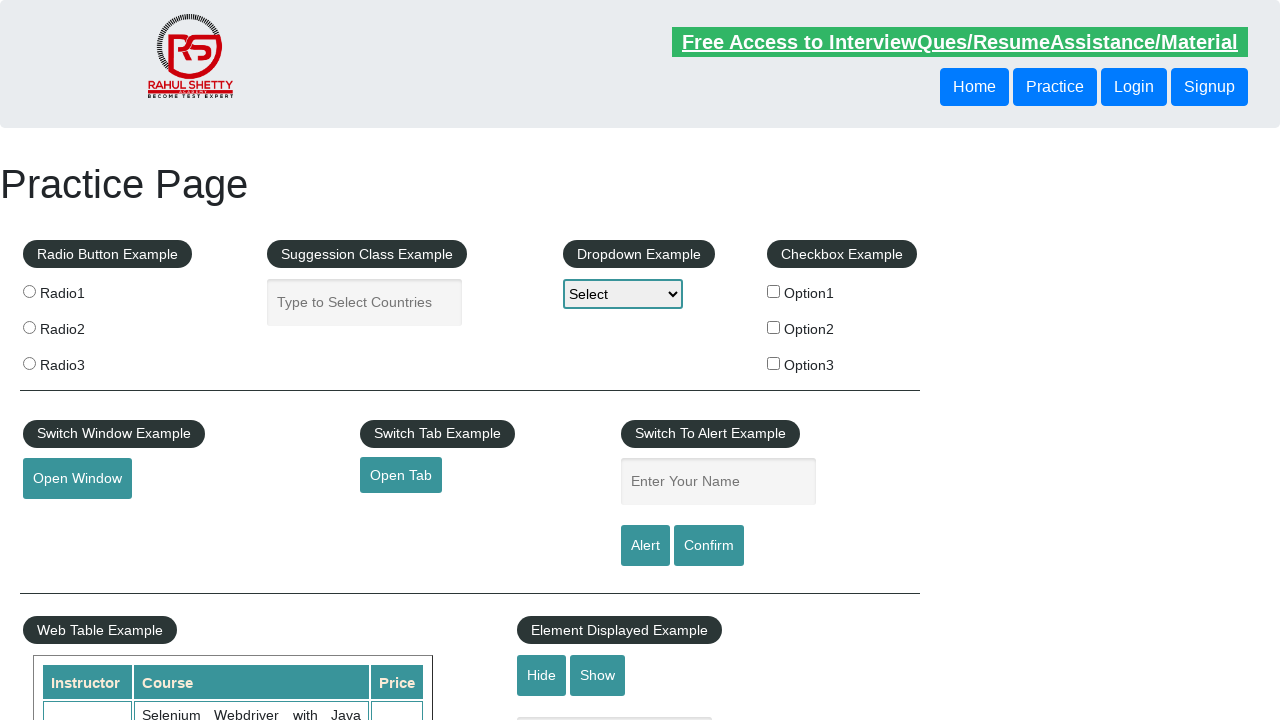

Clicked on dropdown select element at (623, 294) on xpath=//select[@id='dropdown-class-example']
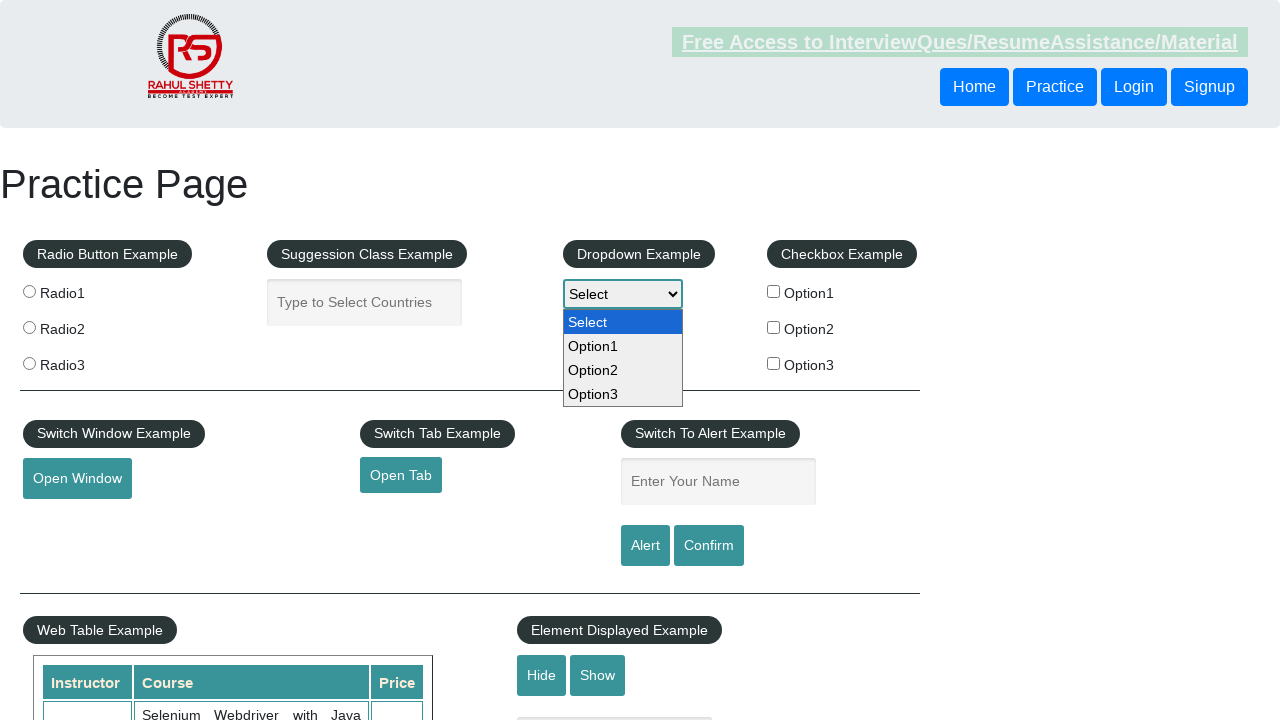

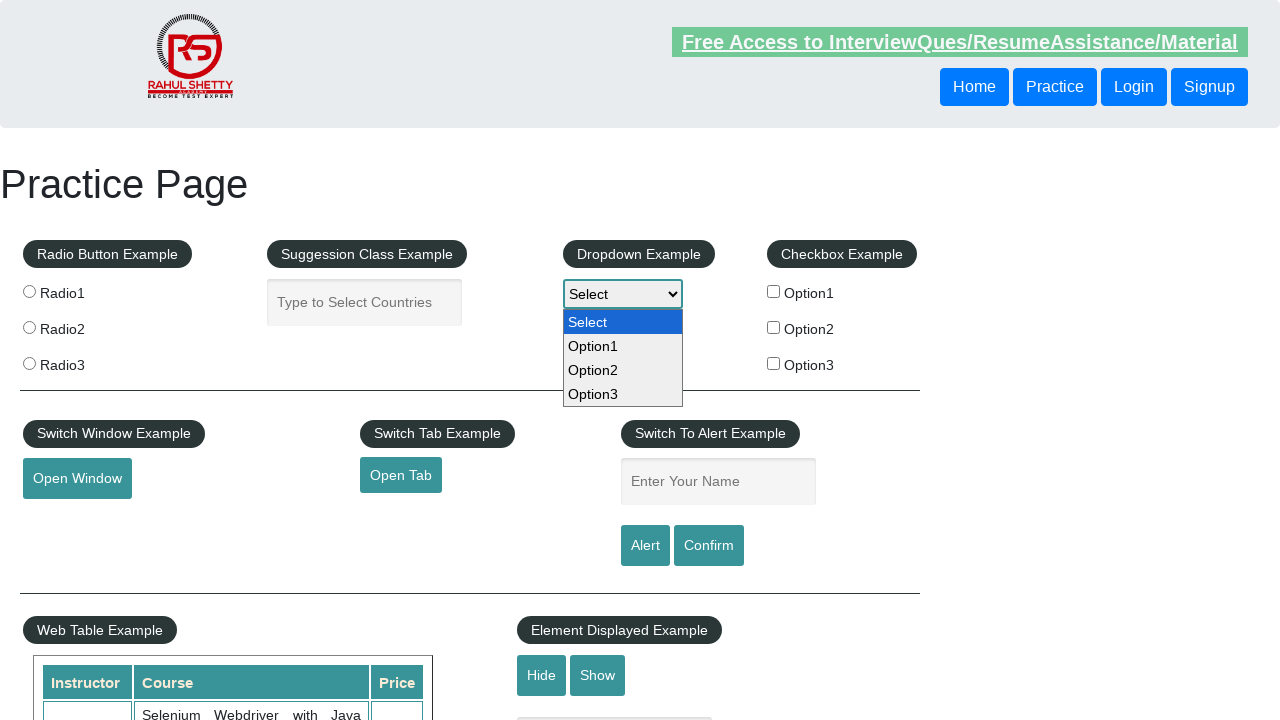